Tests double-click functionality on the jQuery API documentation page by switching to an iframe, scrolling to a blue box element, and performing a double-click action on it to change its color.

Starting URL: https://api.jquery.com/dblclick/

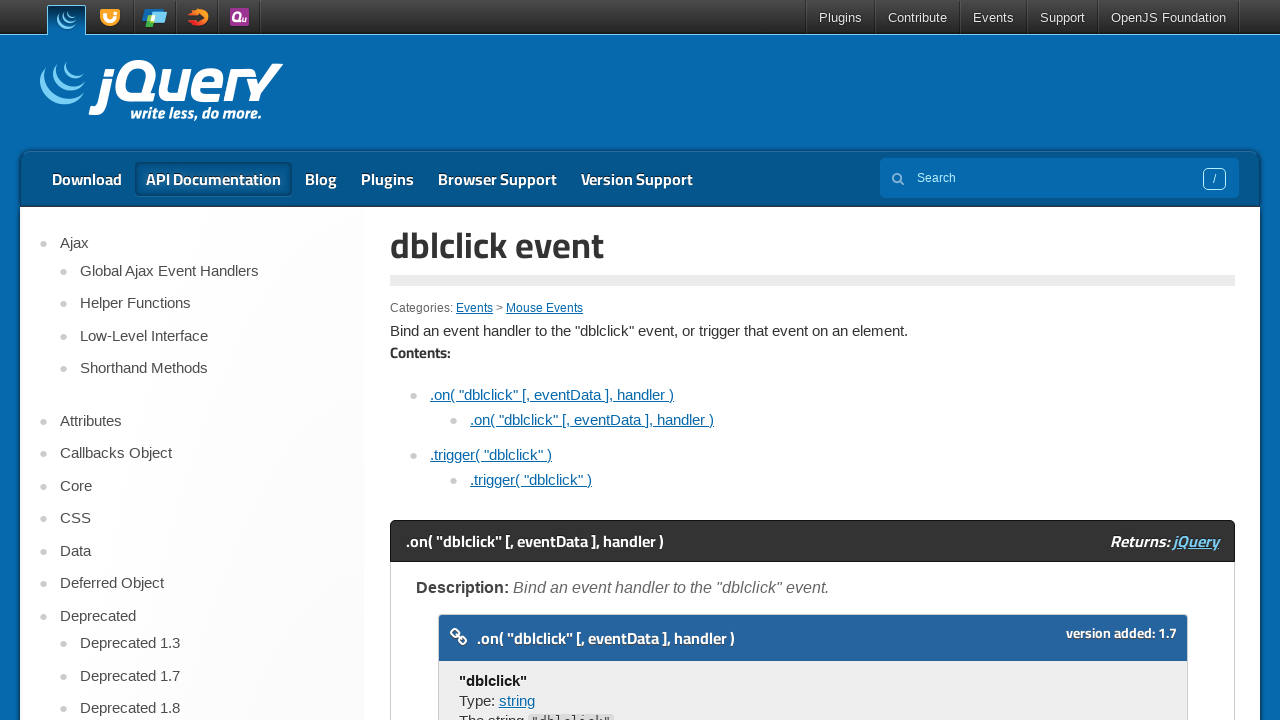

Located the first iframe on the jQuery API documentation page
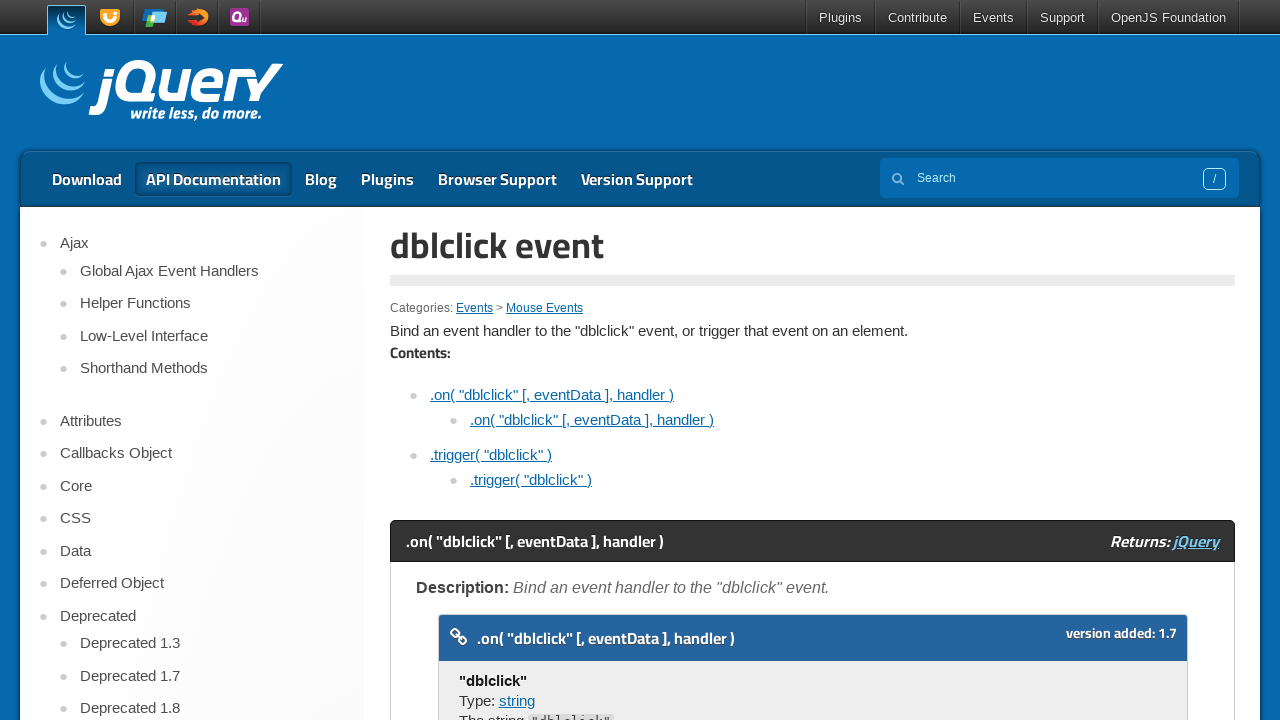

Located the blue box element with 'Double click the block' text
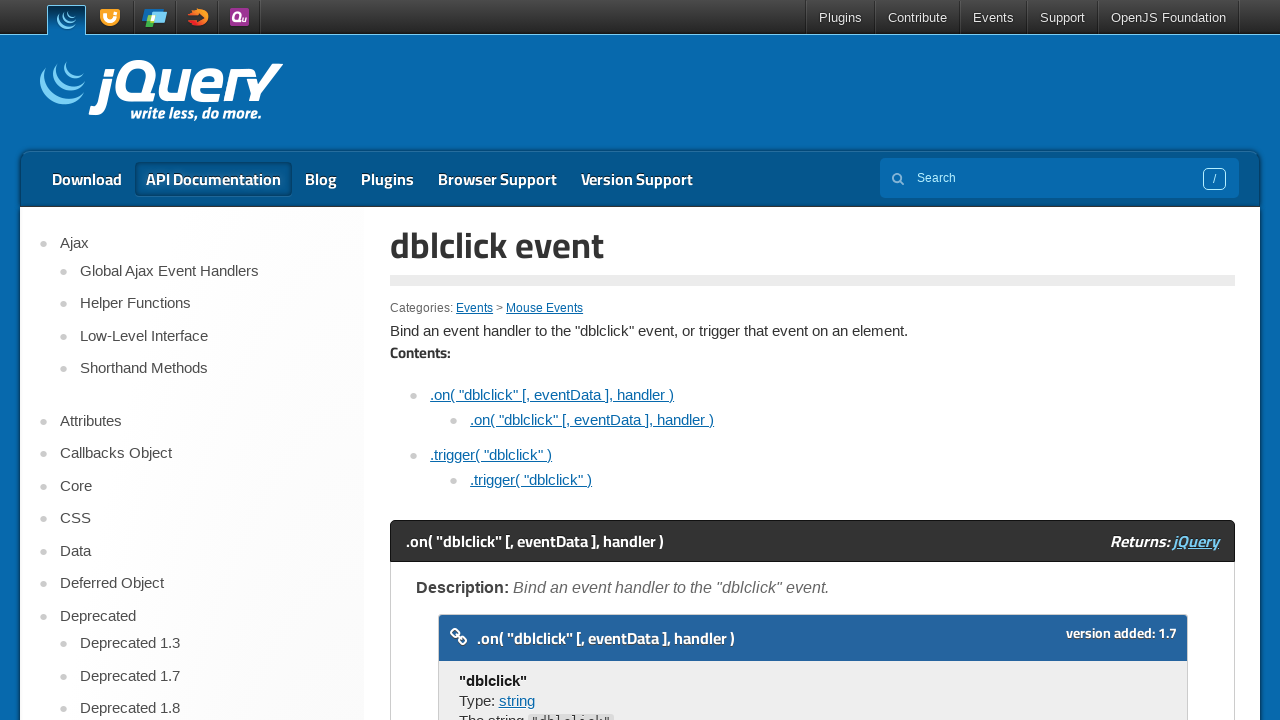

Scrolled the blue box element into view
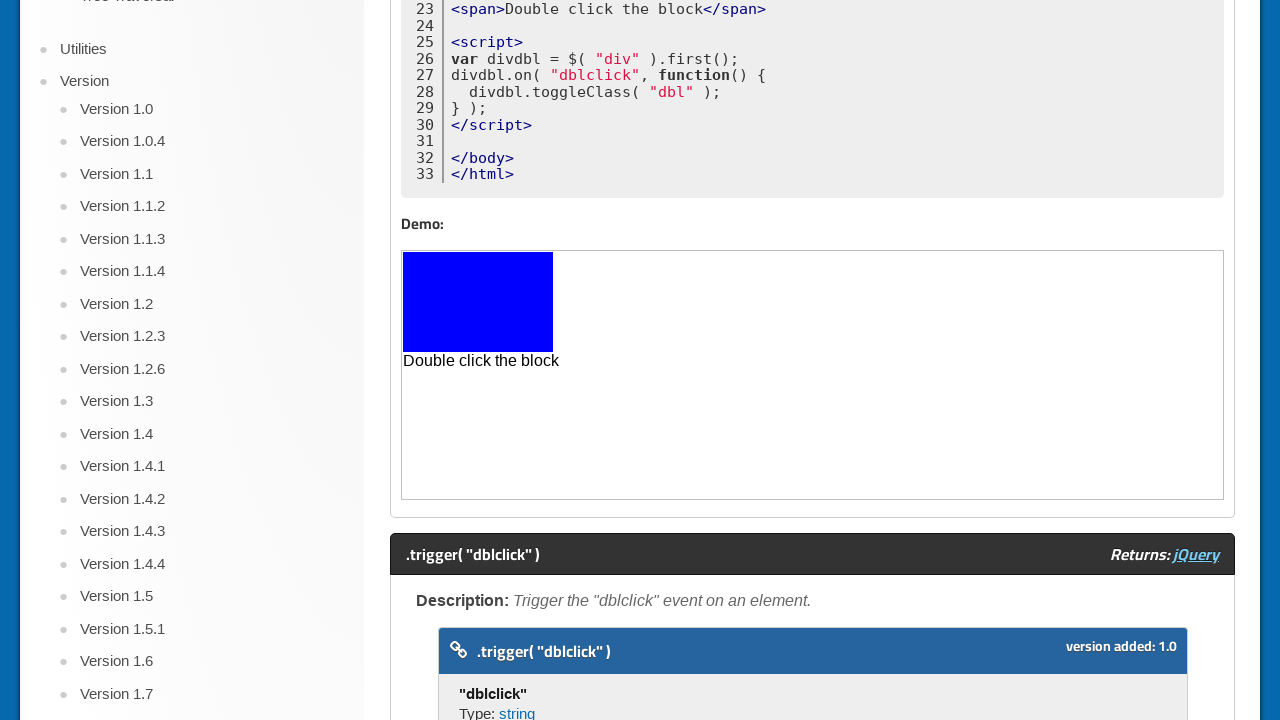

Double-clicked the blue box element at (481, 361) on iframe >> nth=0 >> internal:control=enter-frame >> xpath=//span[text()='Double c
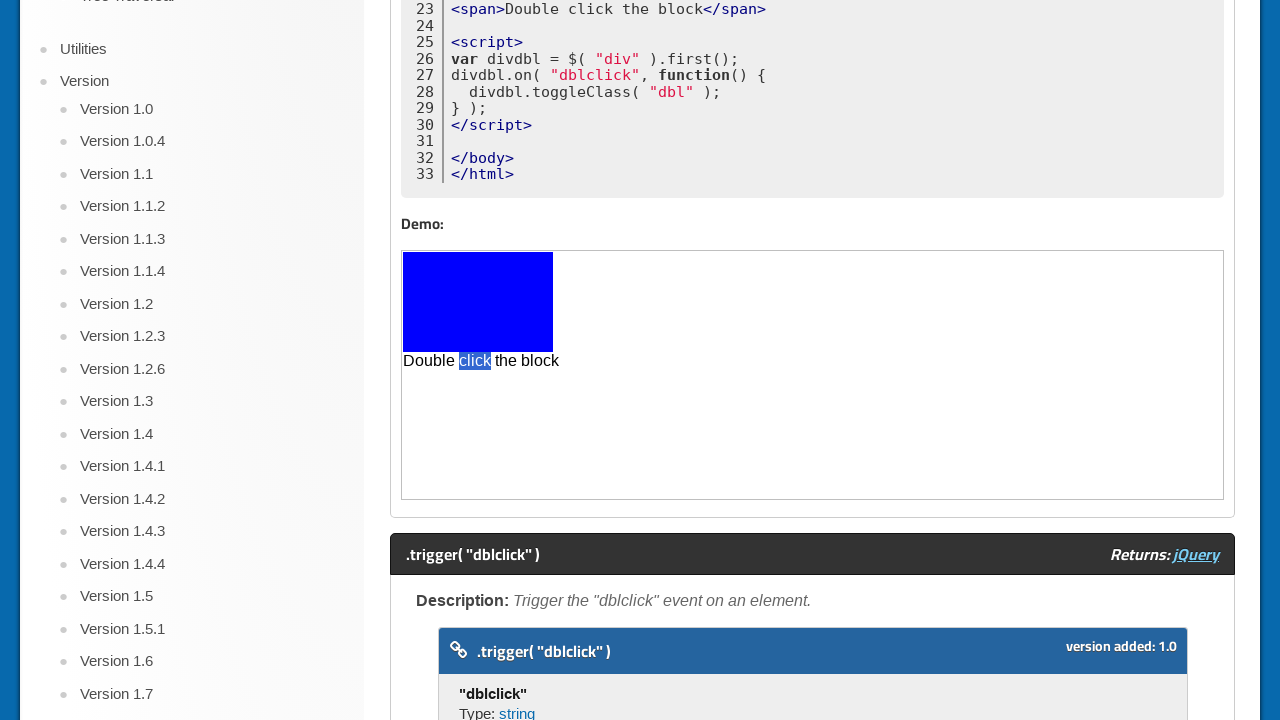

Waited 500ms to observe the blue box color change after double-click
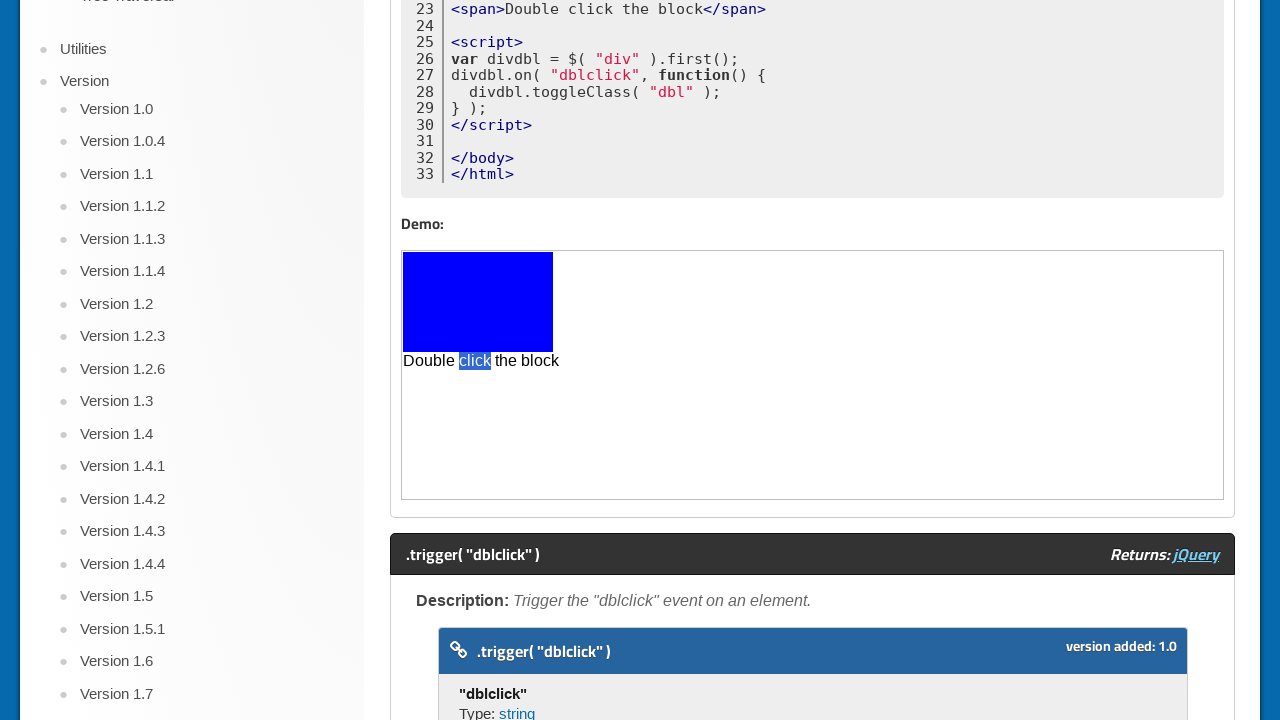

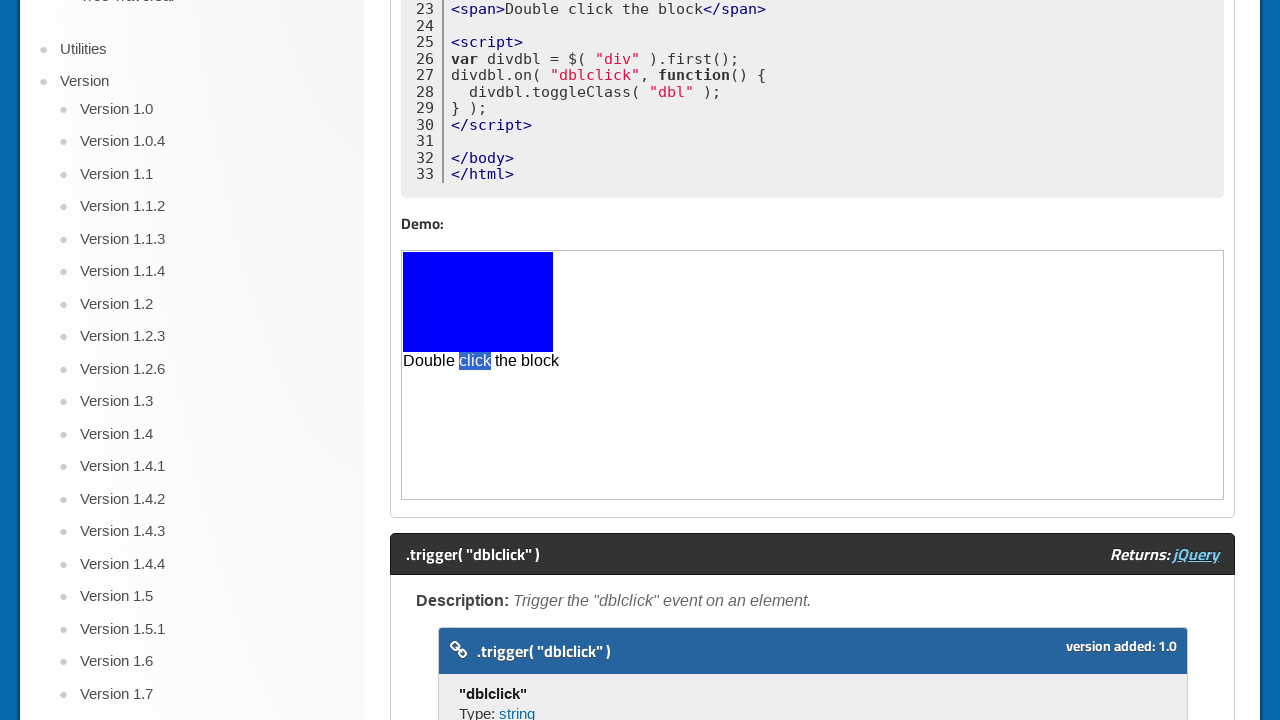